Tests calendar/datepicker functionality by clicking on the datepicker, interacting with the month selector, navigating to the next month, and selecting a specific day.

Starting URL: https://seleniumpractise.blogspot.com/2016/08/how-to-handle-calendar-in-selenium.html

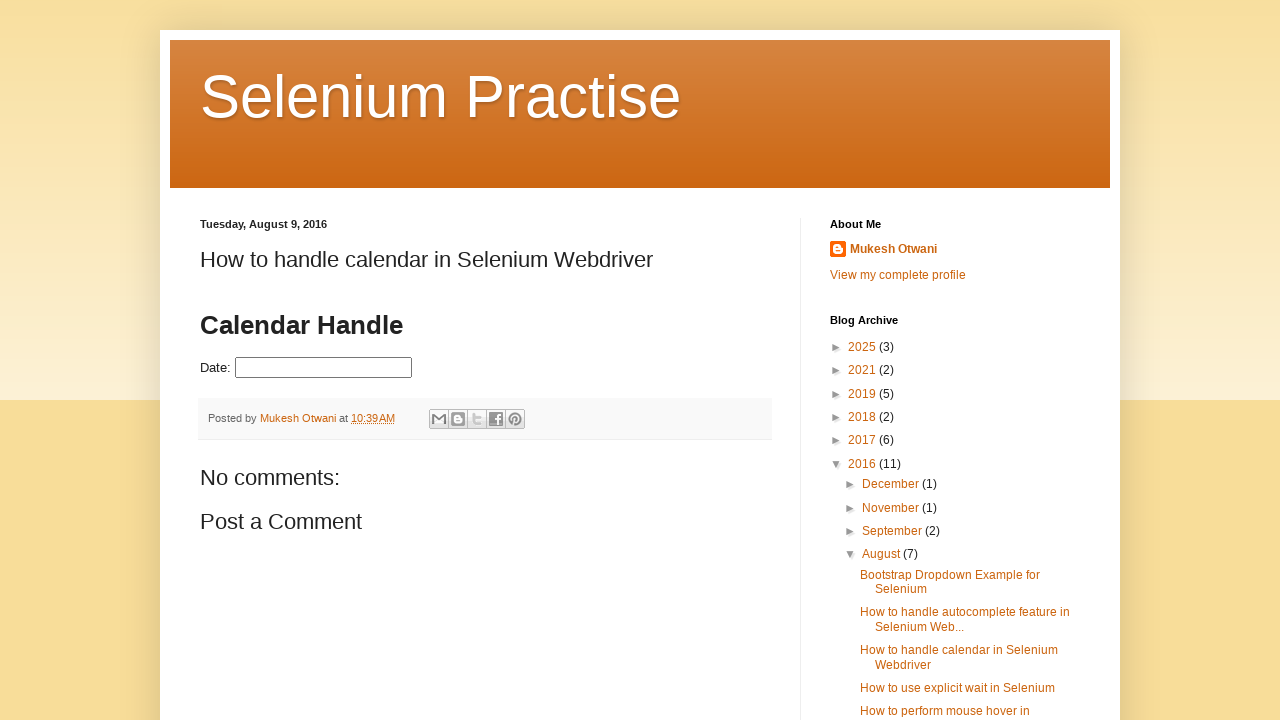

Clicked on datepicker input to open calendar at (324, 368) on #datepicker
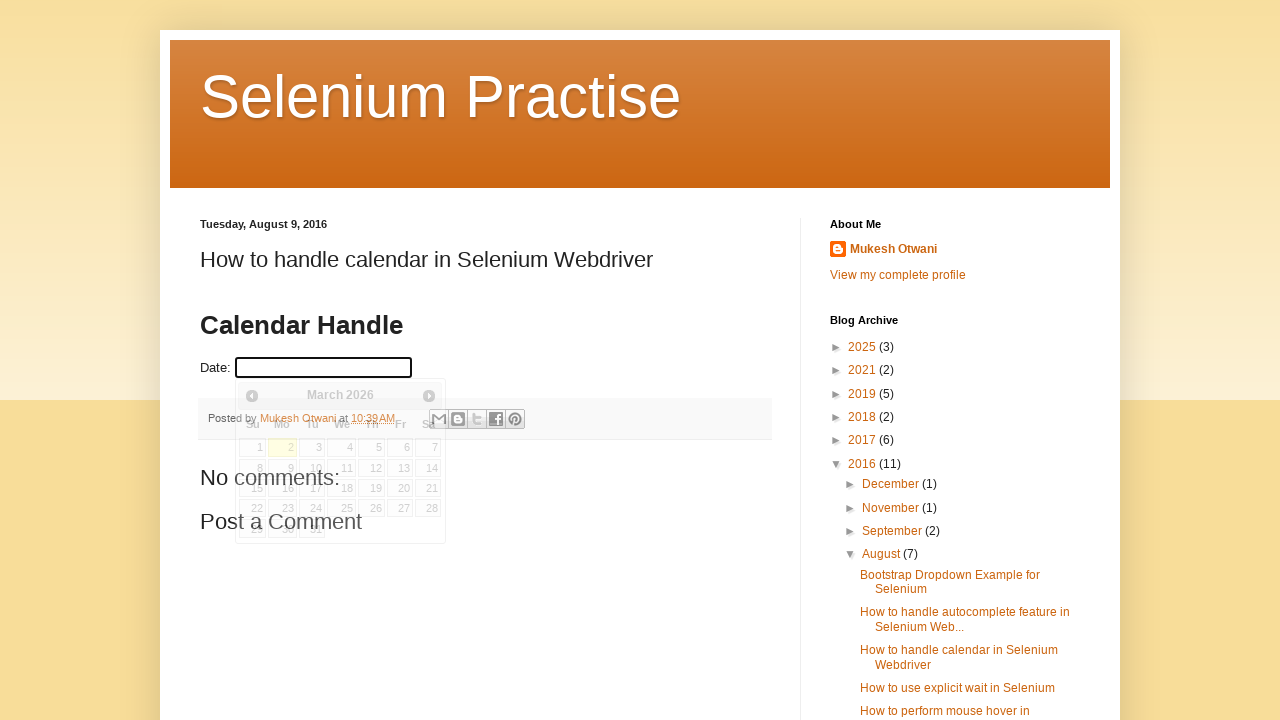

Clicked on month selector dropdown at (325, 395) on .ui-datepicker-month
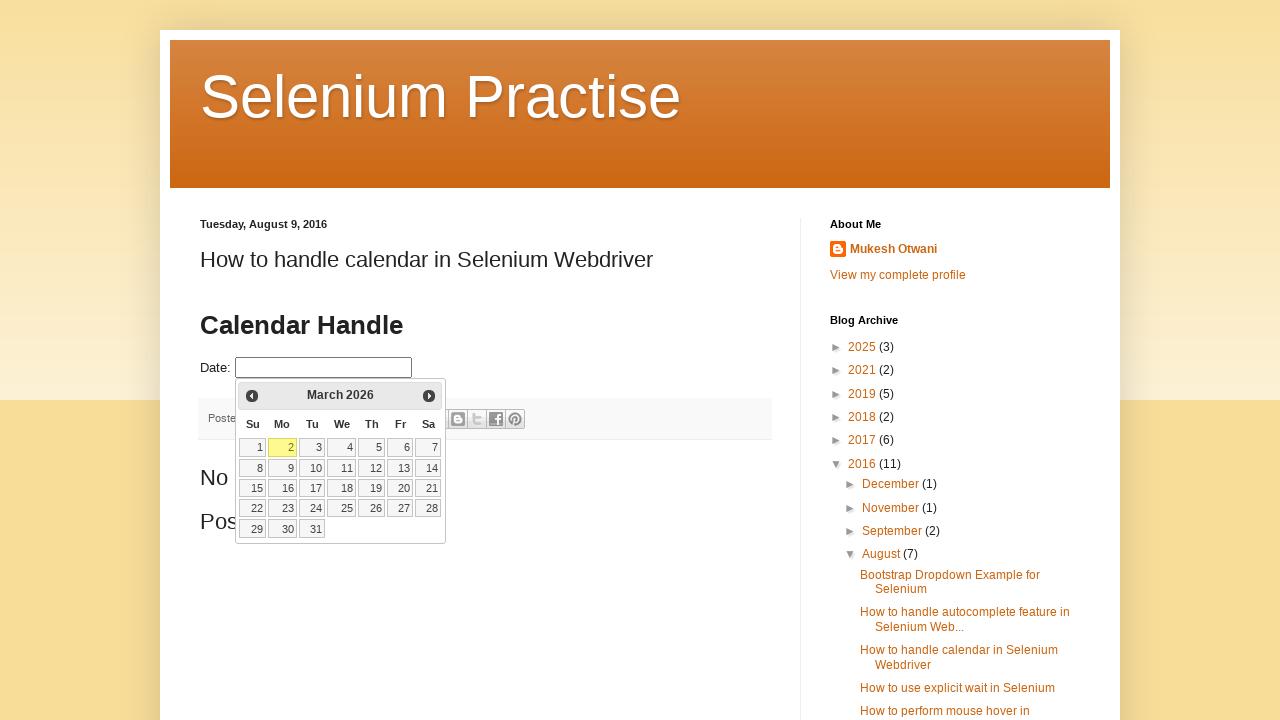

Clicked Next button to navigate to next month at (429, 396) on xpath=//*[text()='Next']
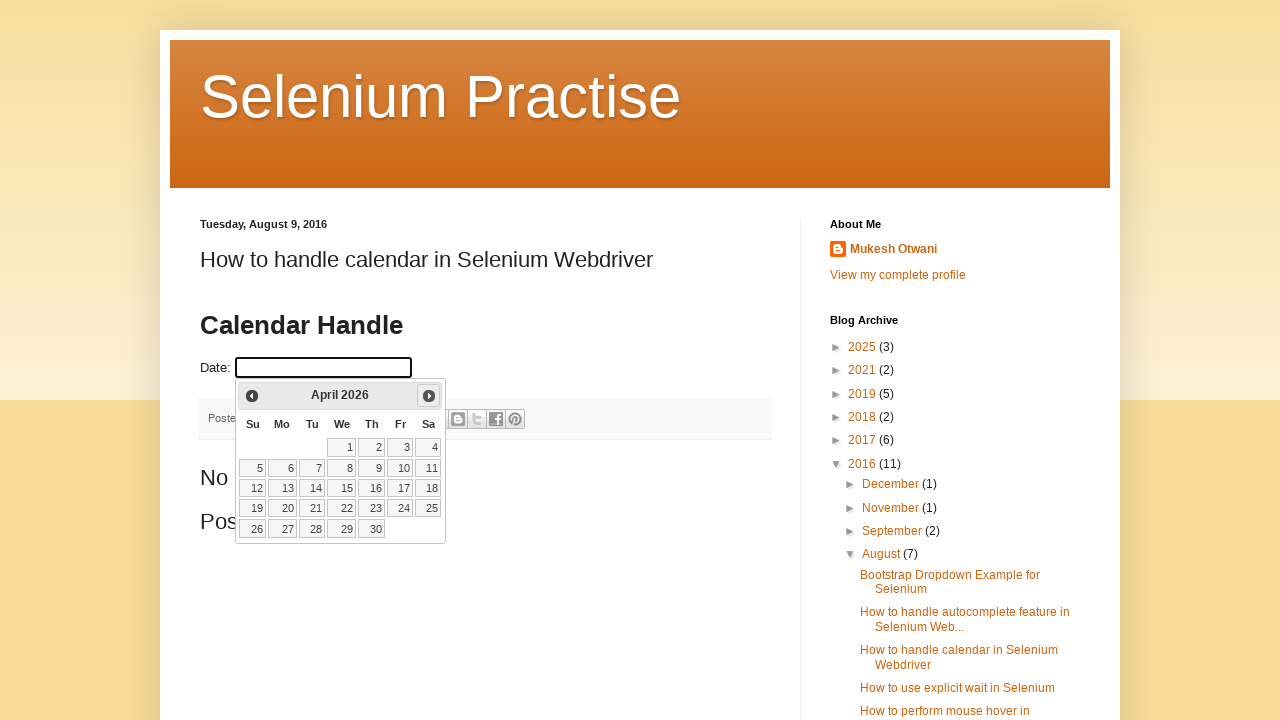

Selected the 4th day from the calendar at (428, 447) on (//td[@data-handler='selectDay'])[4]
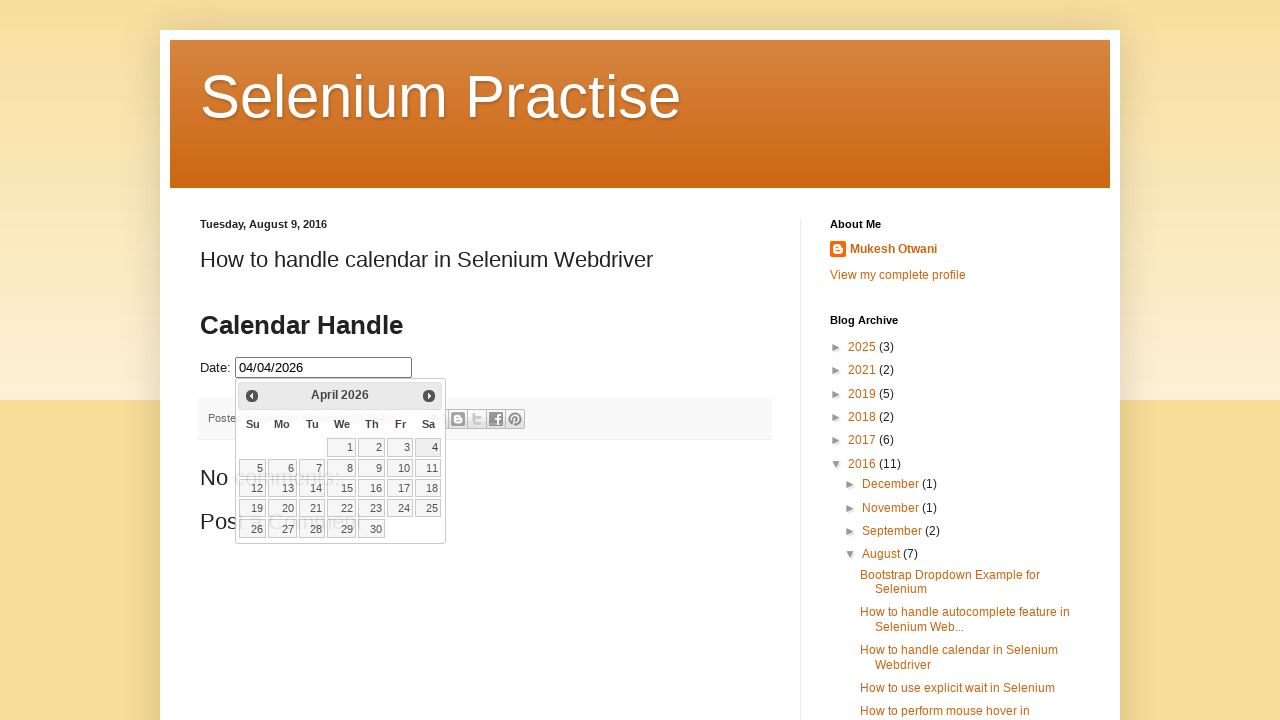

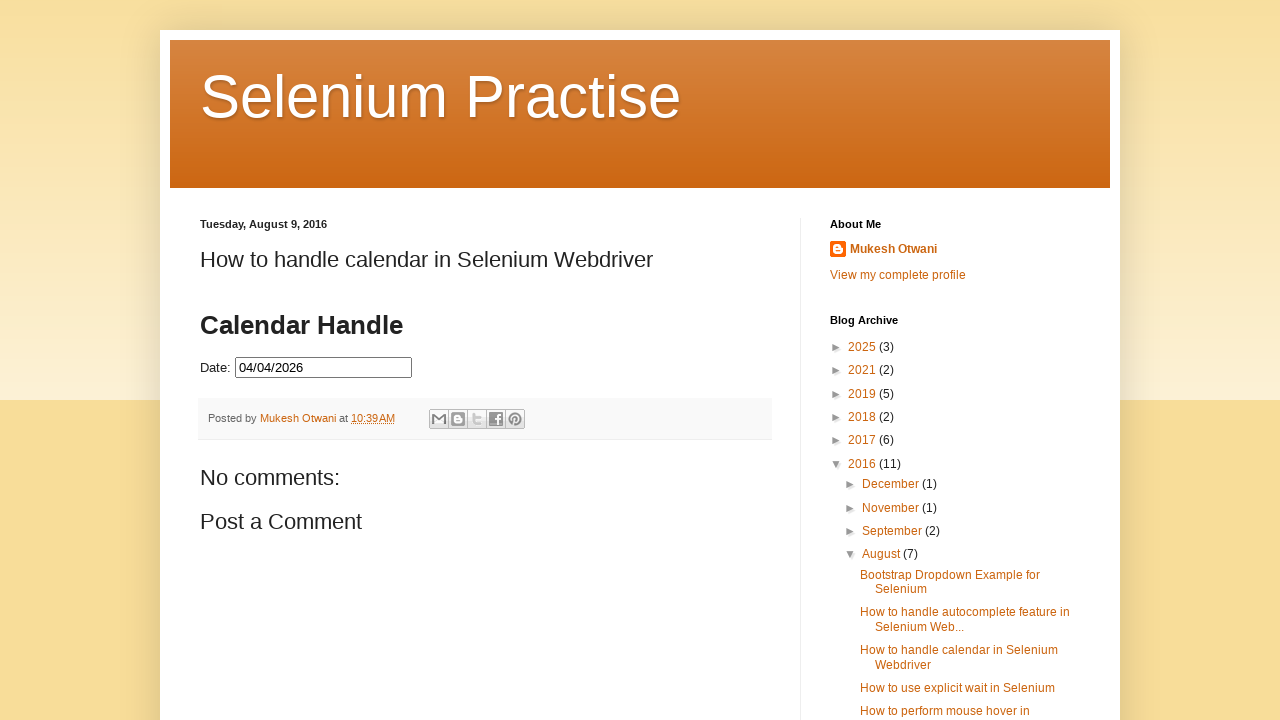